Tests dynamic loading functionality by clicking a Start button and waiting for dynamically loaded content ("Hello World!") to appear

Starting URL: https://the-internet.herokuapp.com/dynamic_loading/1

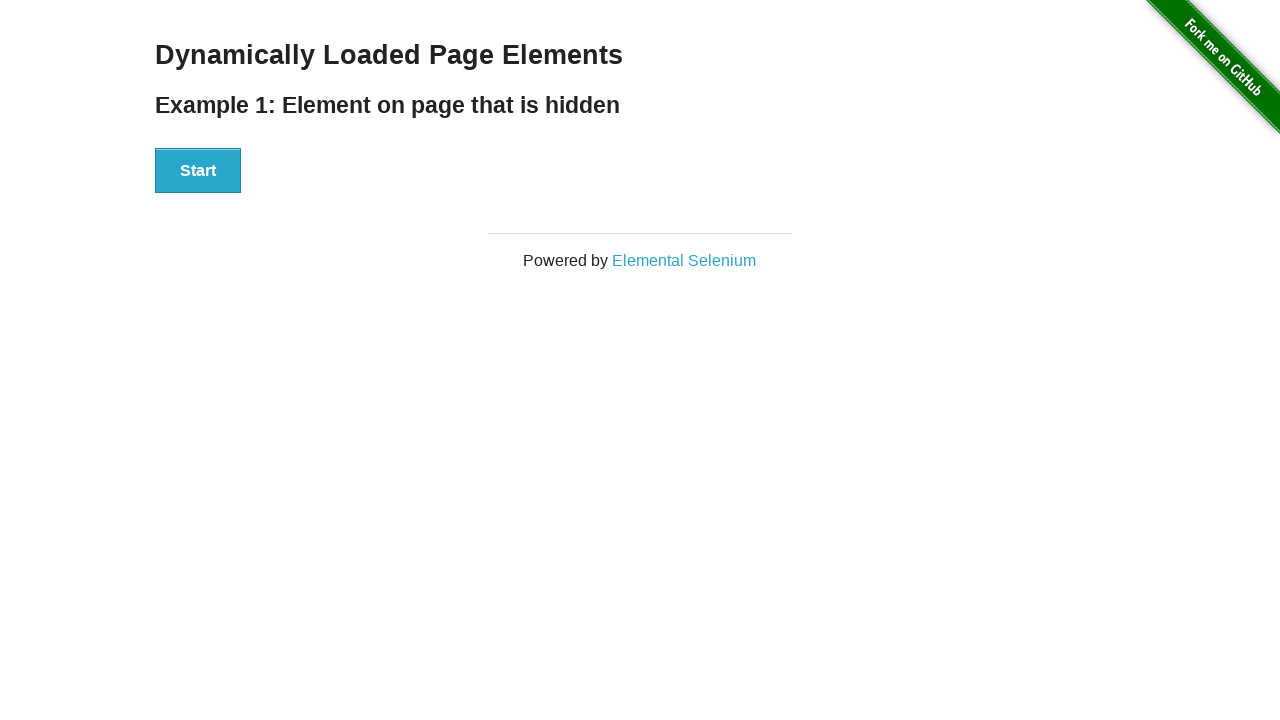

Clicked the Start button to trigger dynamic loading at (198, 171) on xpath=//button[text()='Start']
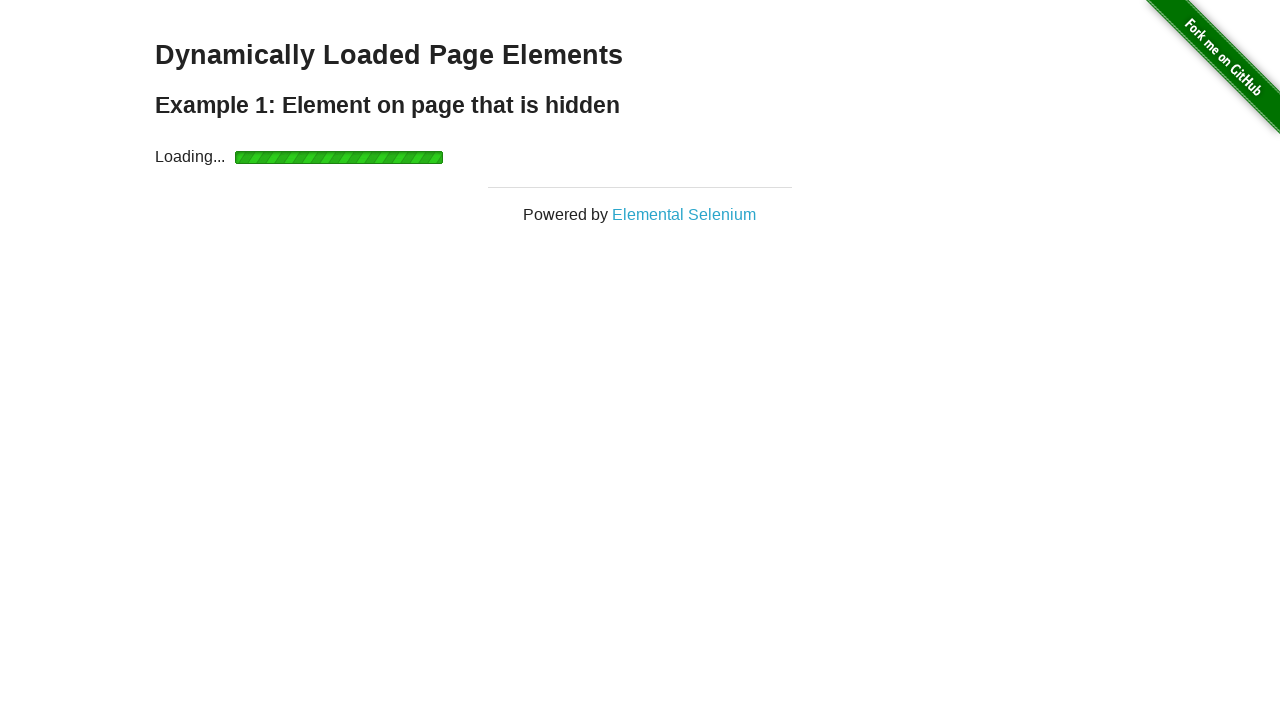

Dynamically loaded 'Hello World!' text appeared
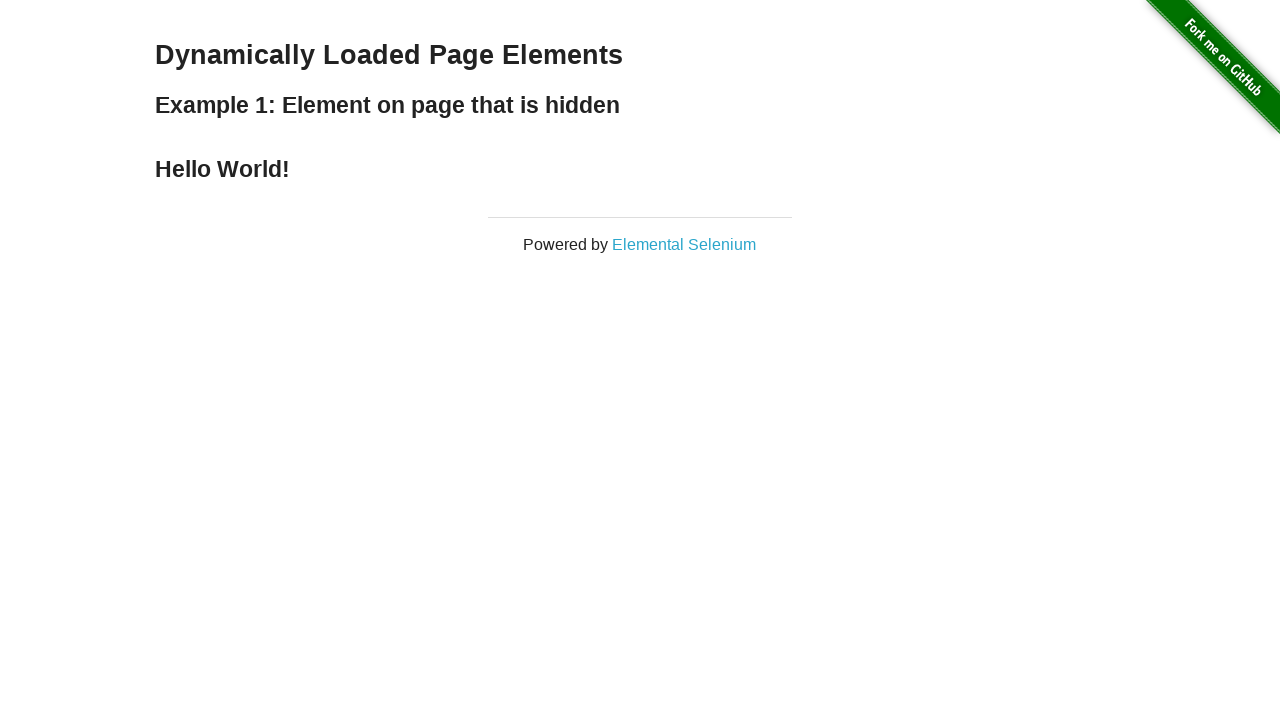

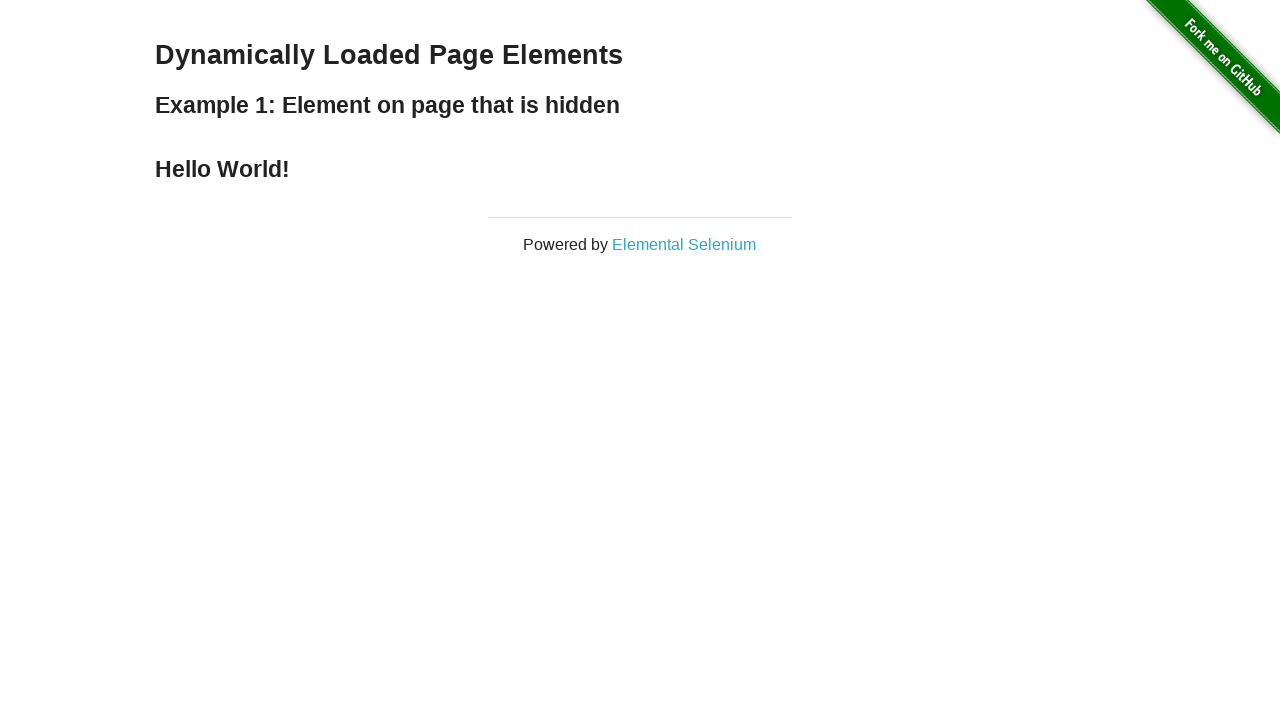